Tests unchecking a completed todo item to mark it as incomplete

Starting URL: https://demo.playwright.dev/todomvc

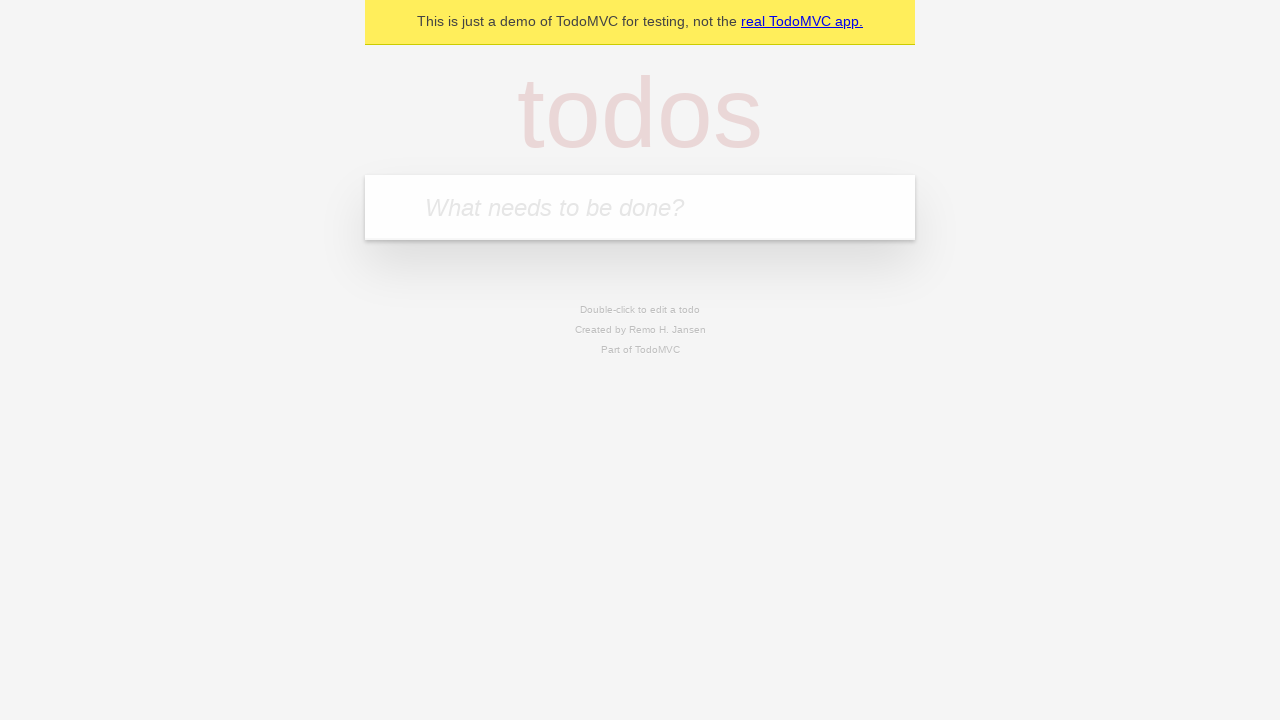

Filled todo input with 'buy some cheese' on internal:attr=[placeholder="What needs to be done?"i]
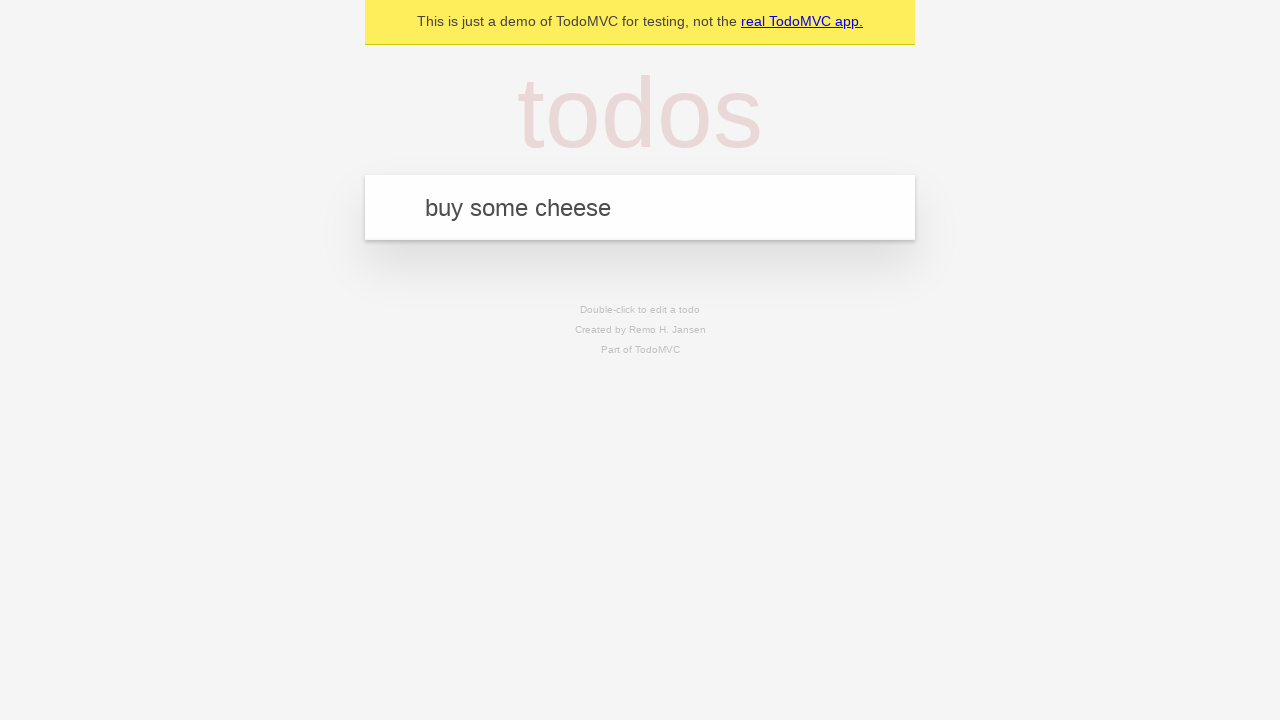

Pressed Enter to create todo item 'buy some cheese' on internal:attr=[placeholder="What needs to be done?"i]
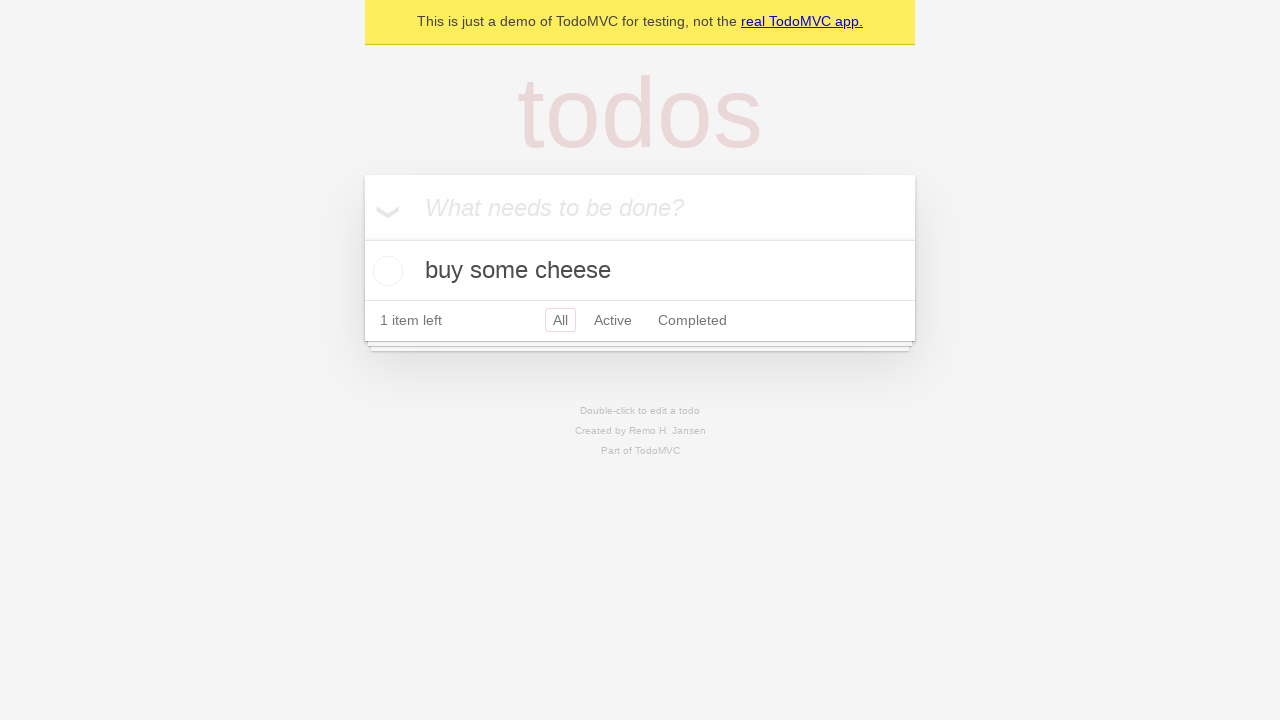

Filled todo input with 'feed the cat' on internal:attr=[placeholder="What needs to be done?"i]
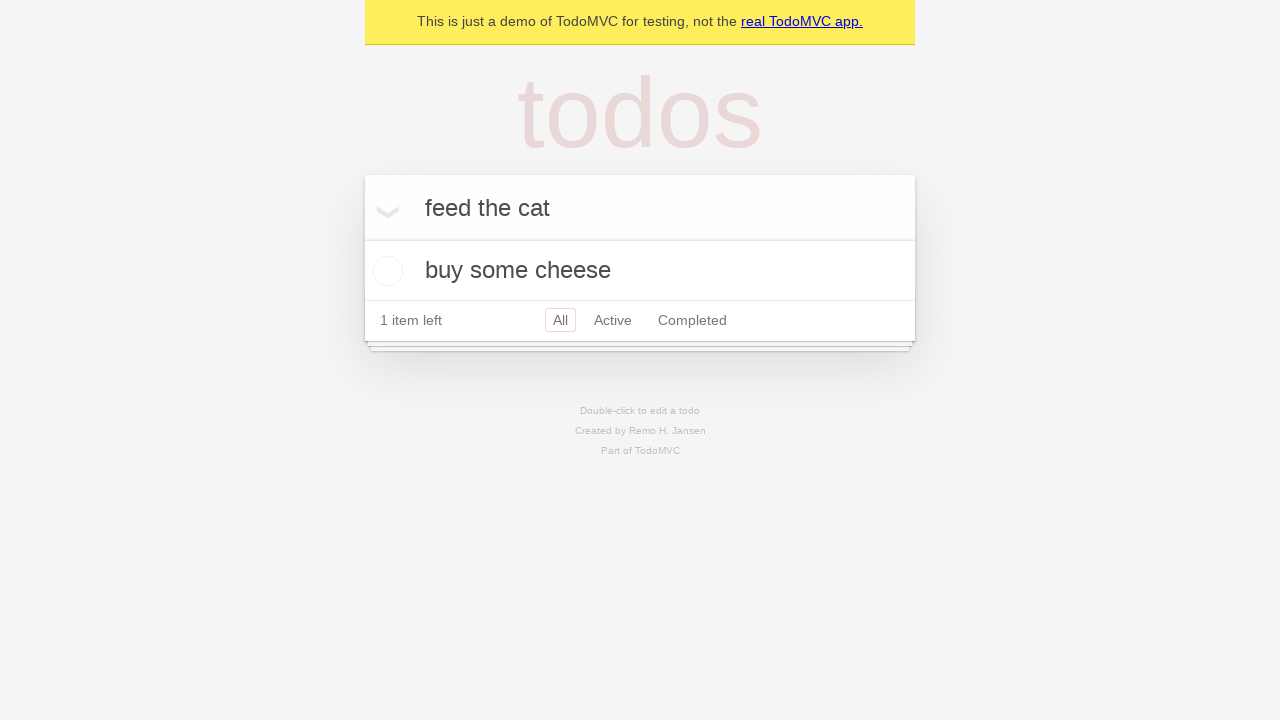

Pressed Enter to create todo item 'feed the cat' on internal:attr=[placeholder="What needs to be done?"i]
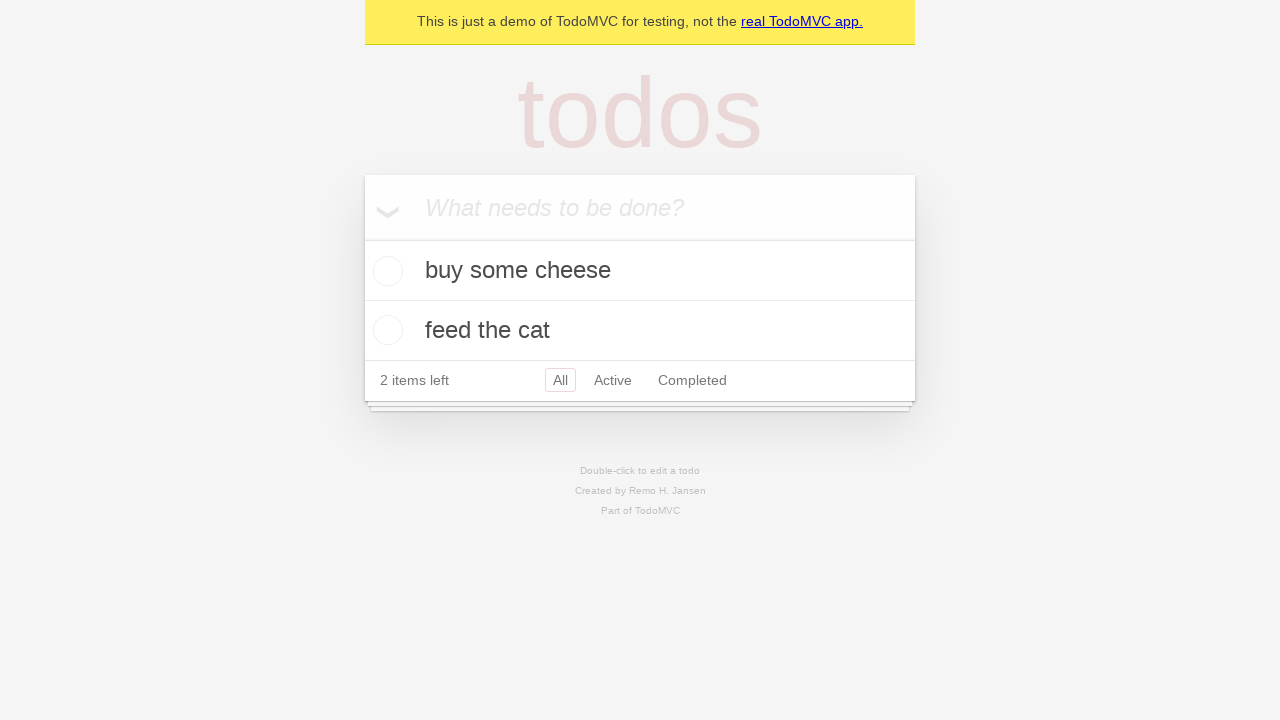

Located first todo item
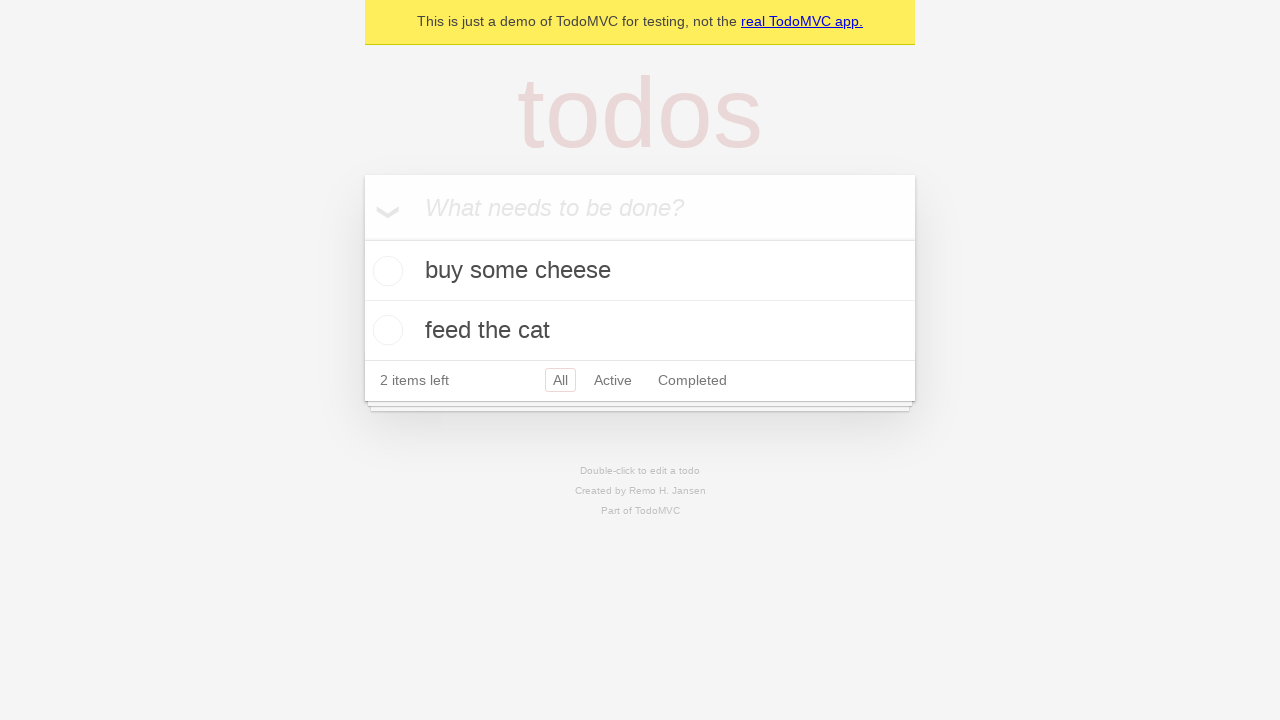

Located checkbox for first todo item
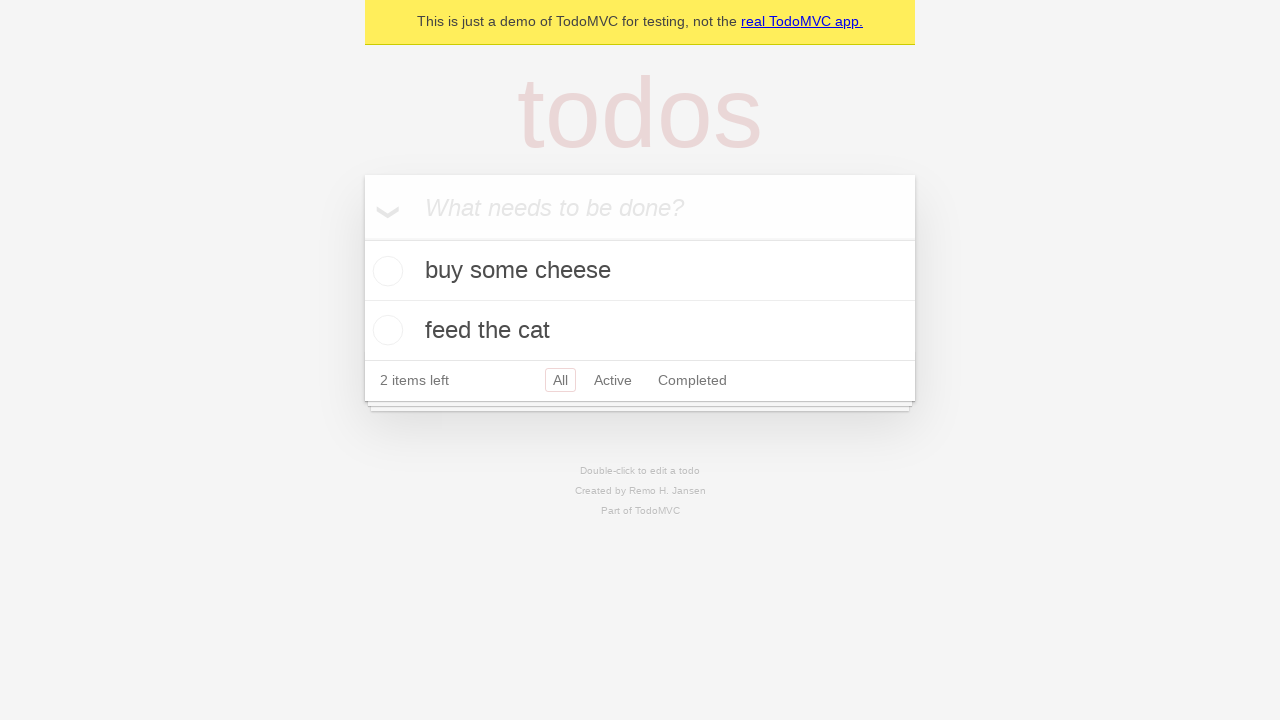

Checked the first todo item to mark it as complete at (385, 271) on internal:testid=[data-testid="todo-item"s] >> nth=0 >> internal:role=checkbox
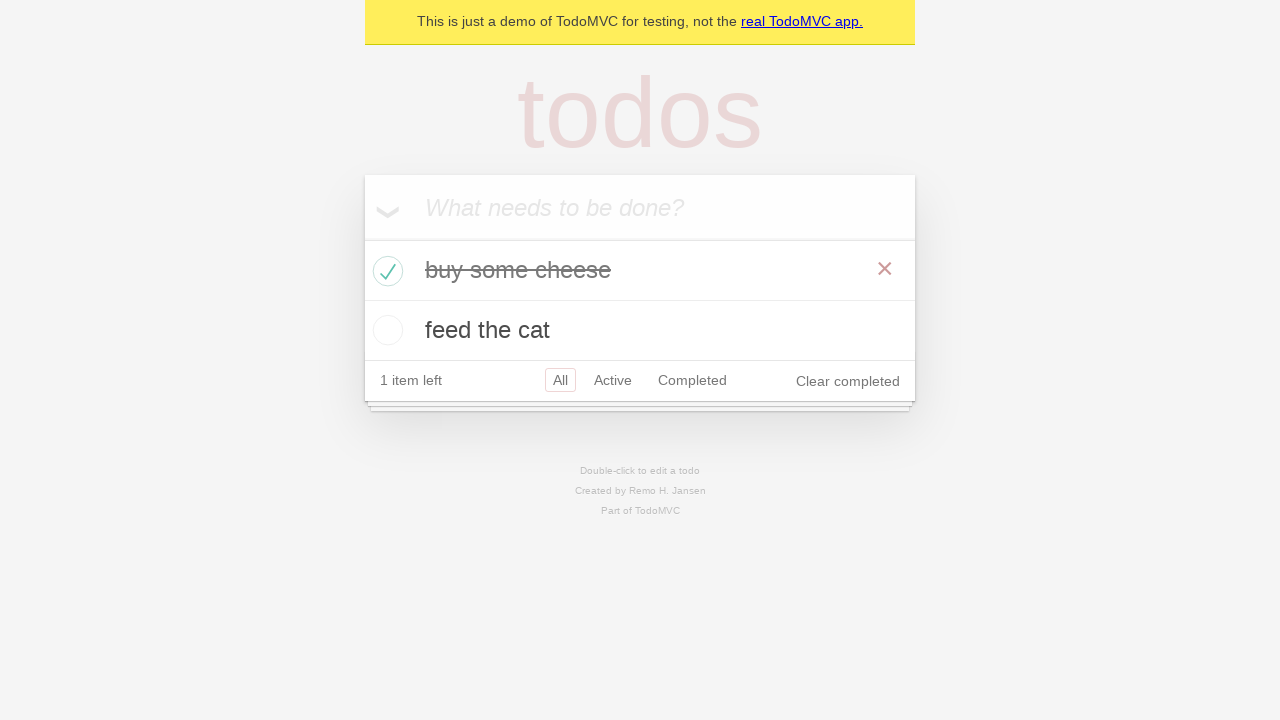

Unchecked the first todo item to mark it as incomplete at (385, 271) on internal:testid=[data-testid="todo-item"s] >> nth=0 >> internal:role=checkbox
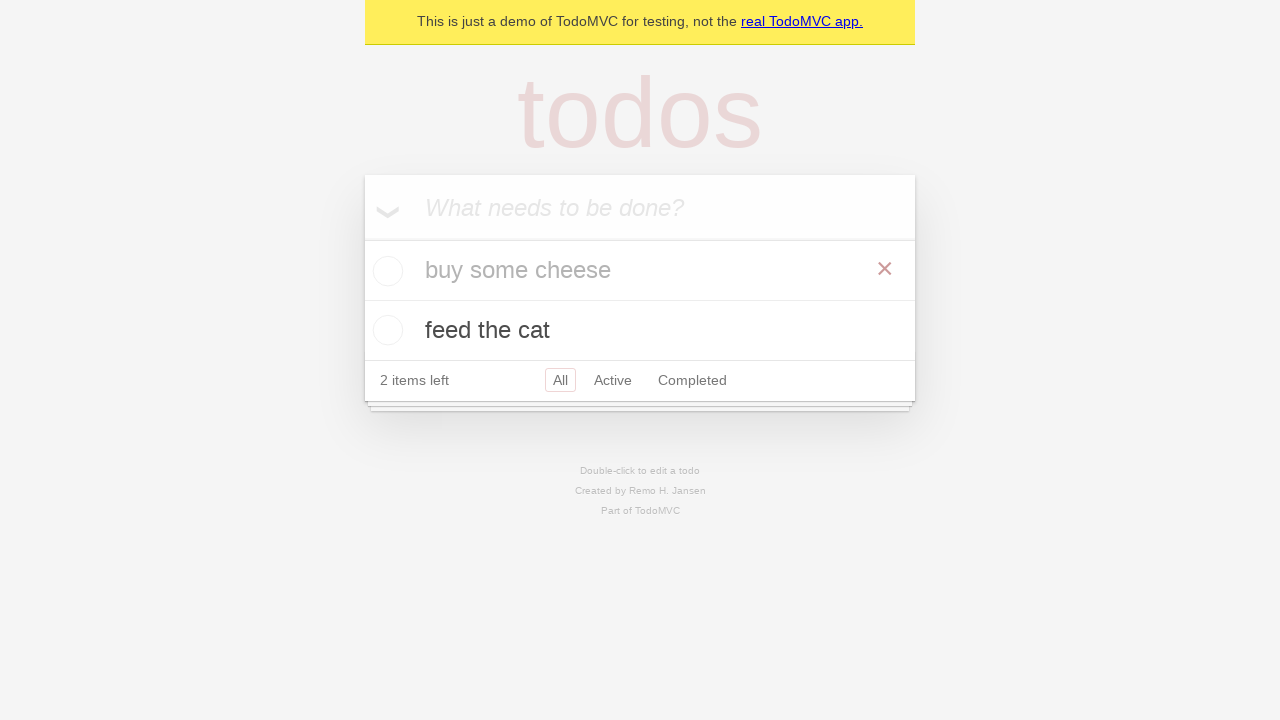

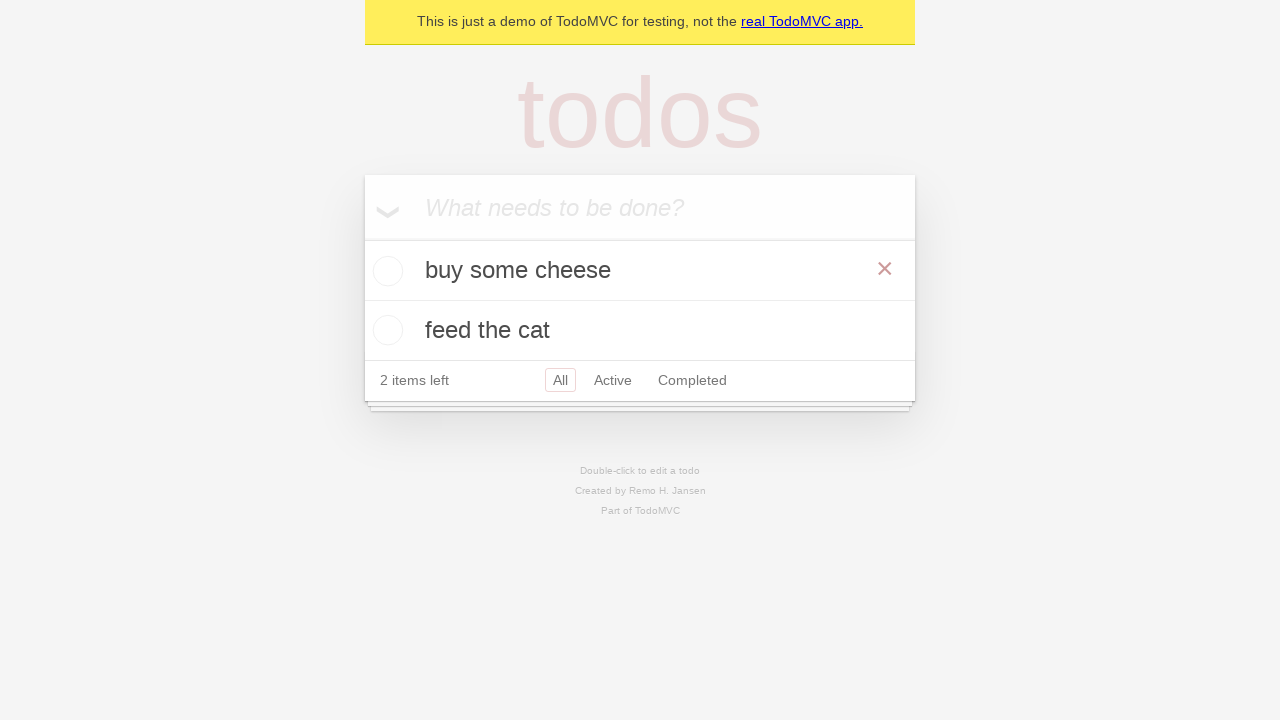